Navigates to the Deque Labs broken workshop homepage and clicks on the first recipe card button to alter the page state

Starting URL: https://broken-workshop.dequelabs.com/

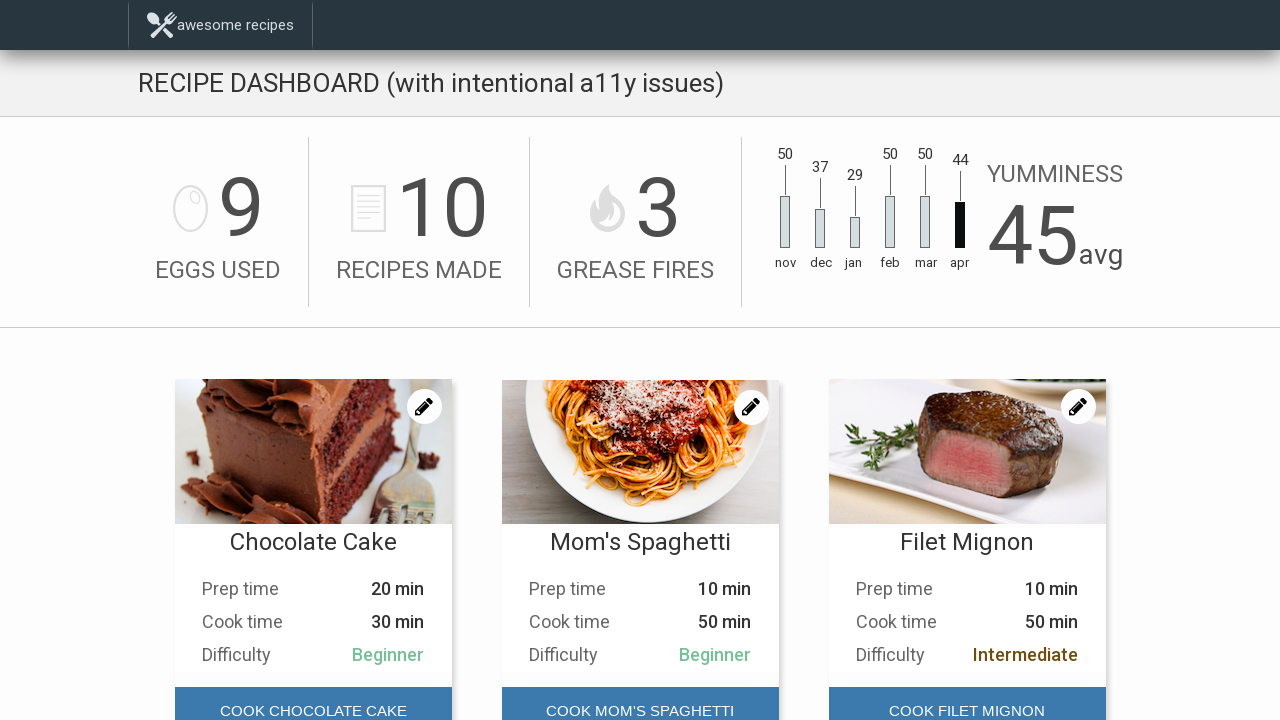

Navigated to Deque Labs broken workshop homepage
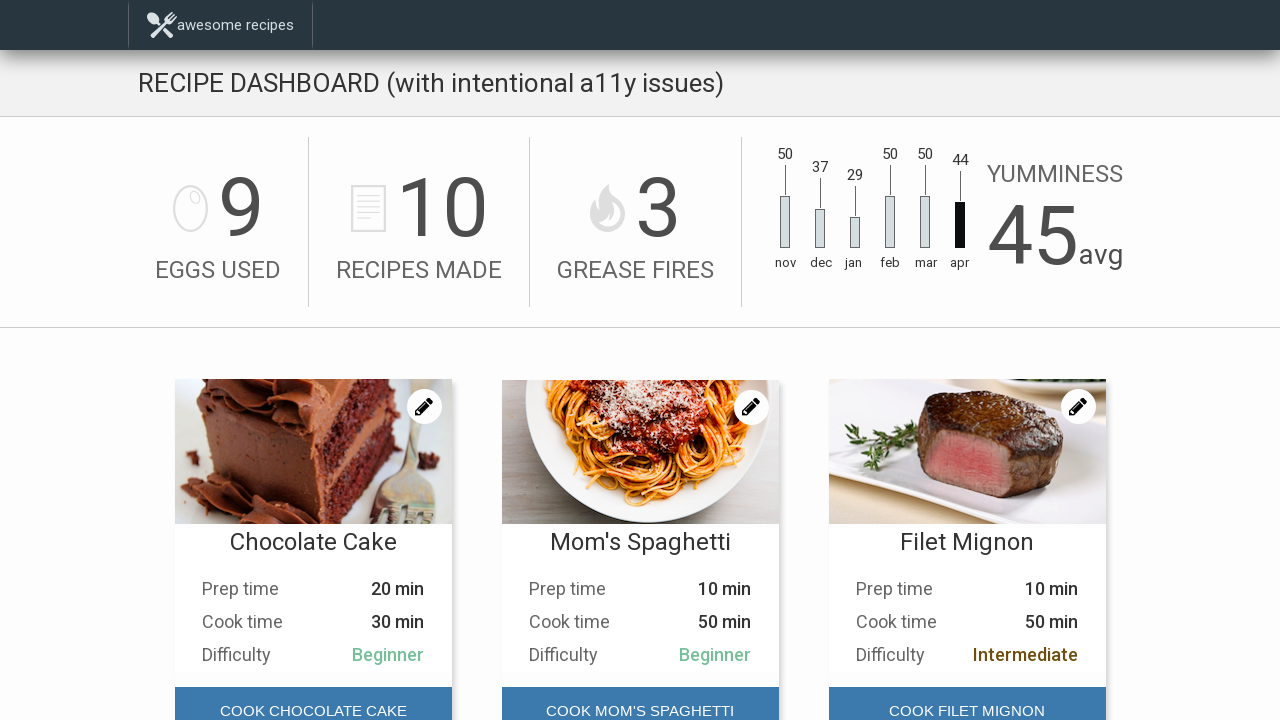

Clicked the first recipe card button at (313, 696) on #main-content > div.Recipes > div:nth-child(1) > div.Recipes__card-foot > button
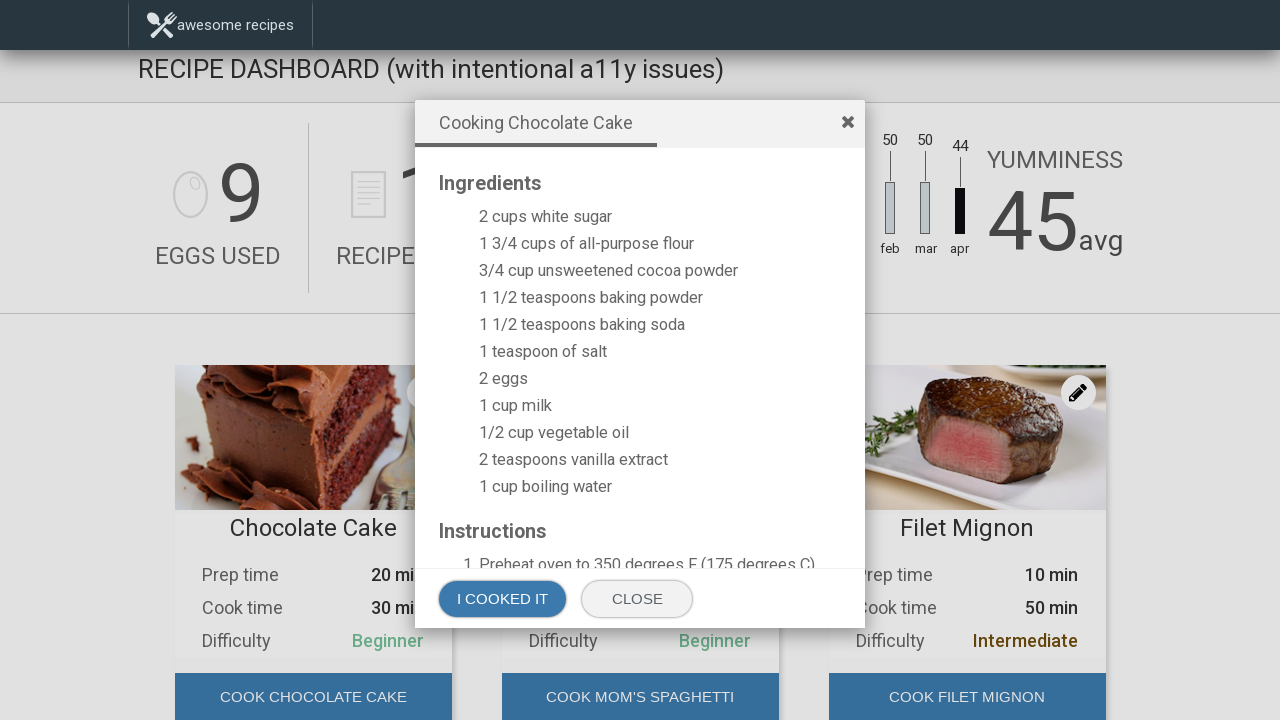

Waited for page state change to complete
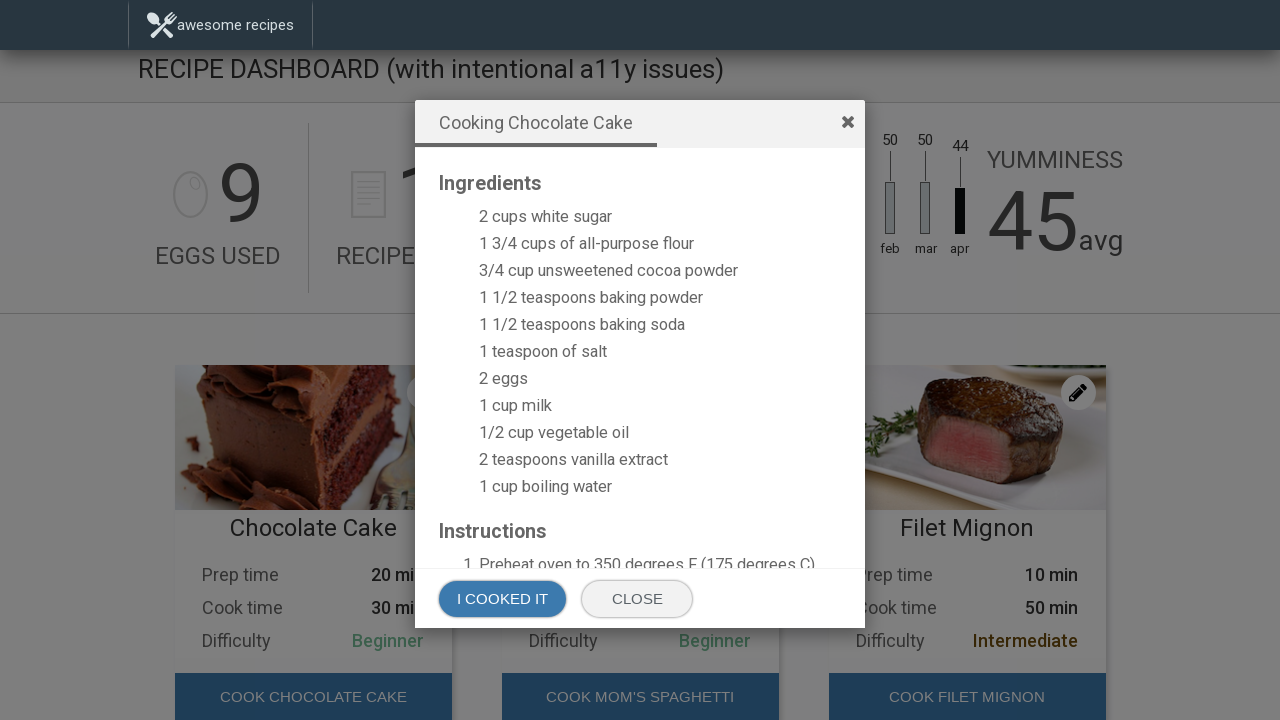

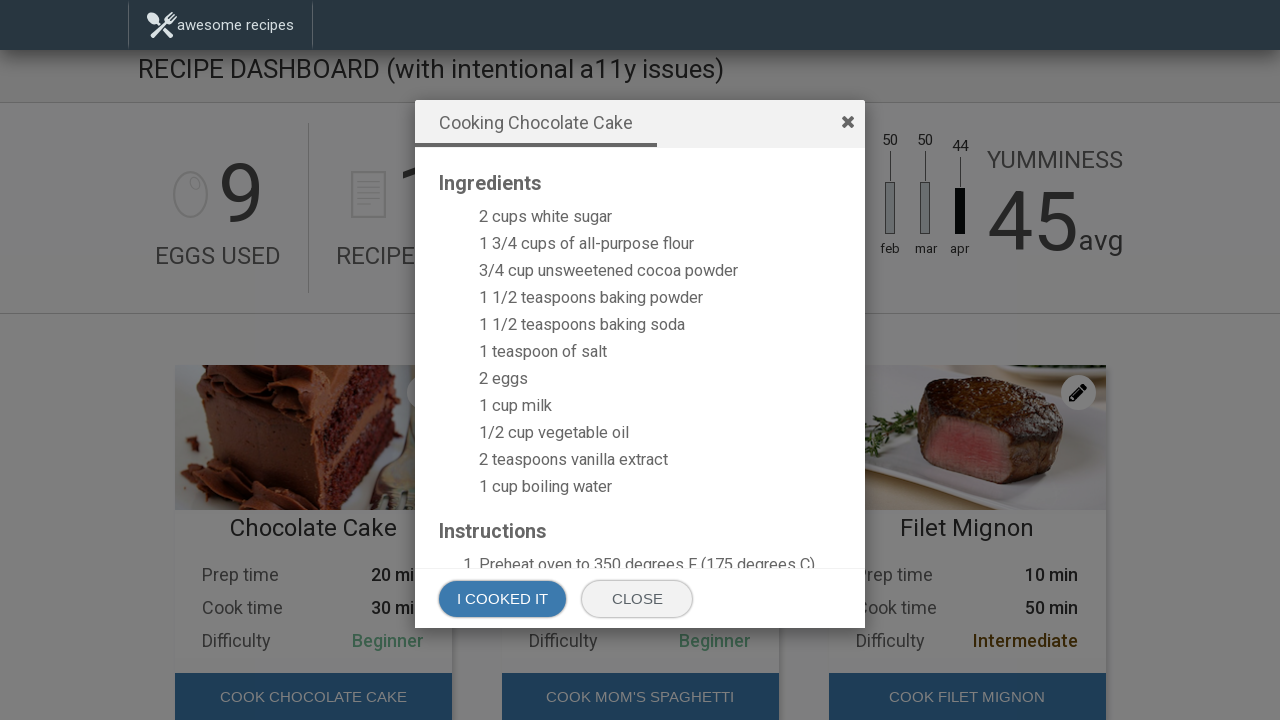